Tests explicit wait functionality by clicking a button that starts a timer and waiting for a "WebDriver" text element to become visible

Starting URL: http://seleniumpractise.blogspot.in/2016/08/how-to-use-explicit-wait-in-selenium.html

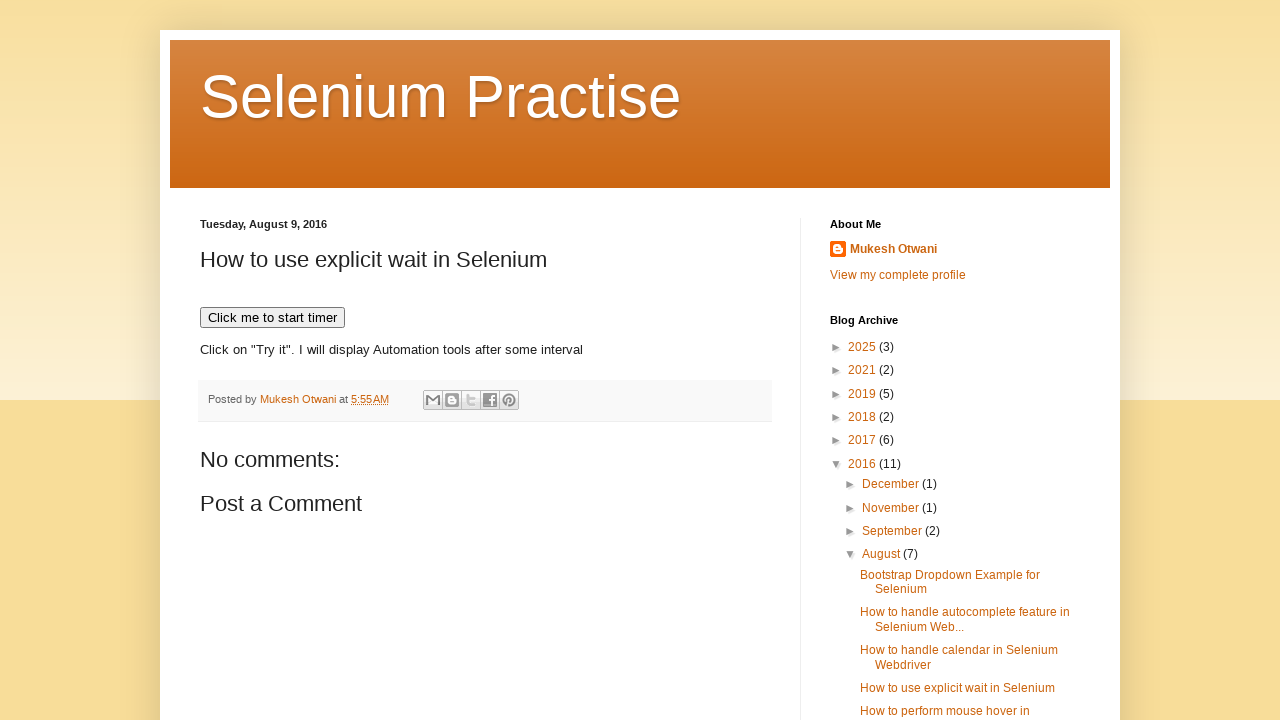

Navigated to explicit wait test page
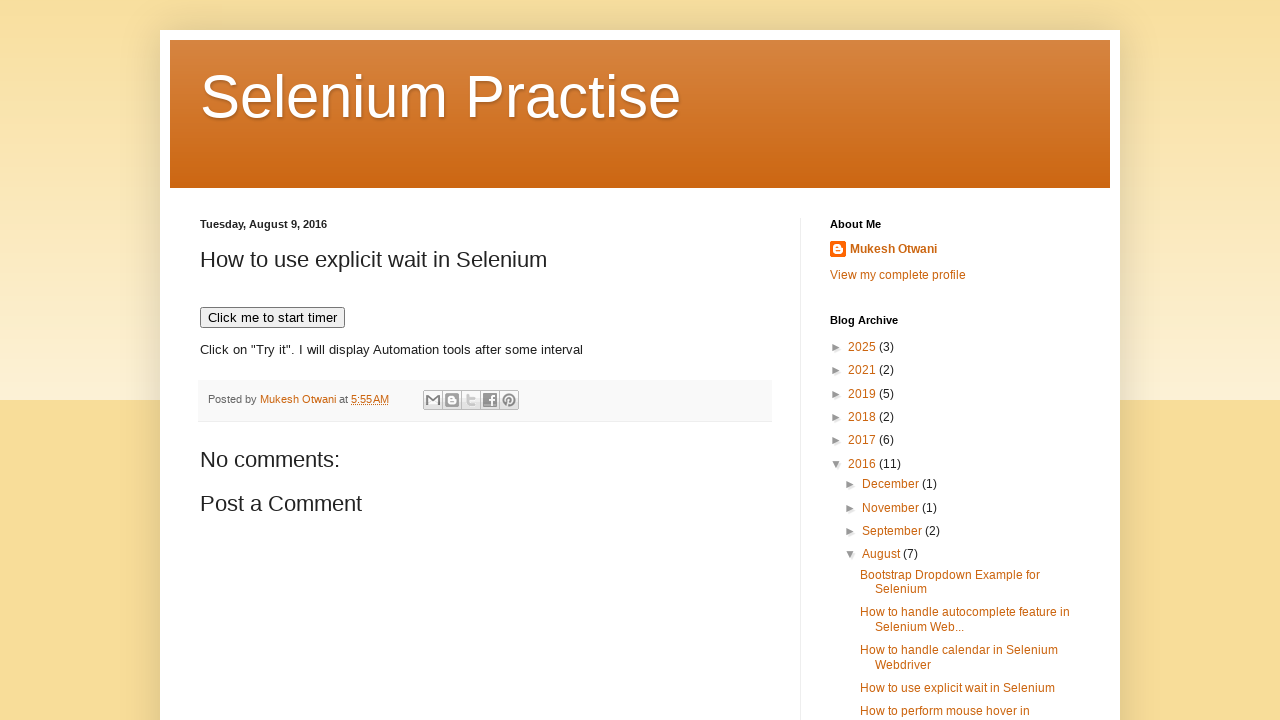

Clicked button to start timer at (272, 318) on xpath=//button[text()='Click me to start timer']
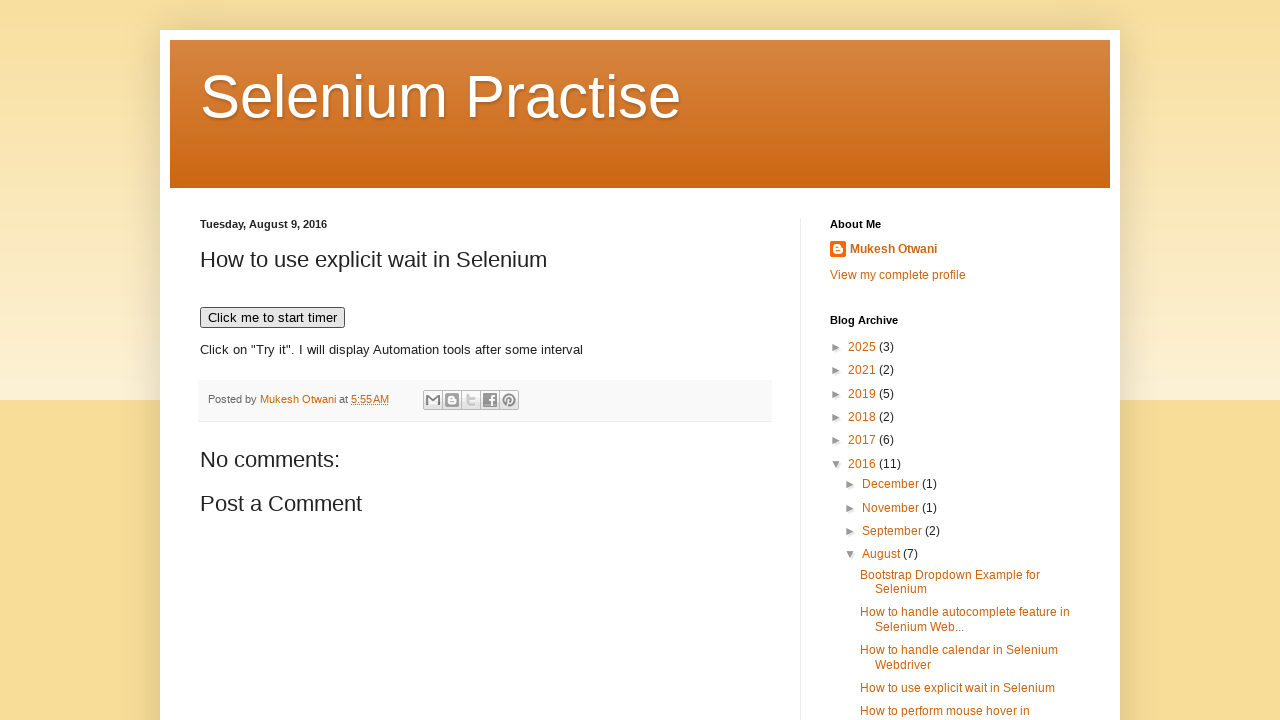

WebDriver text element became visible after explicit wait
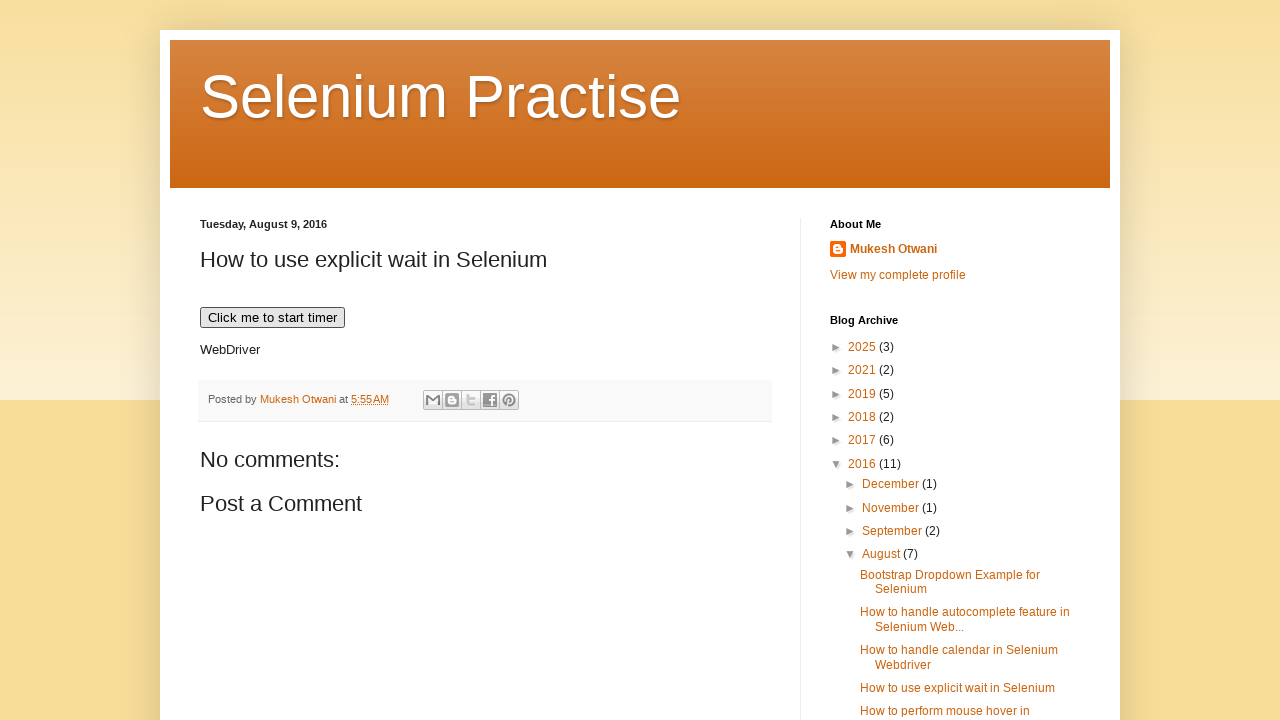

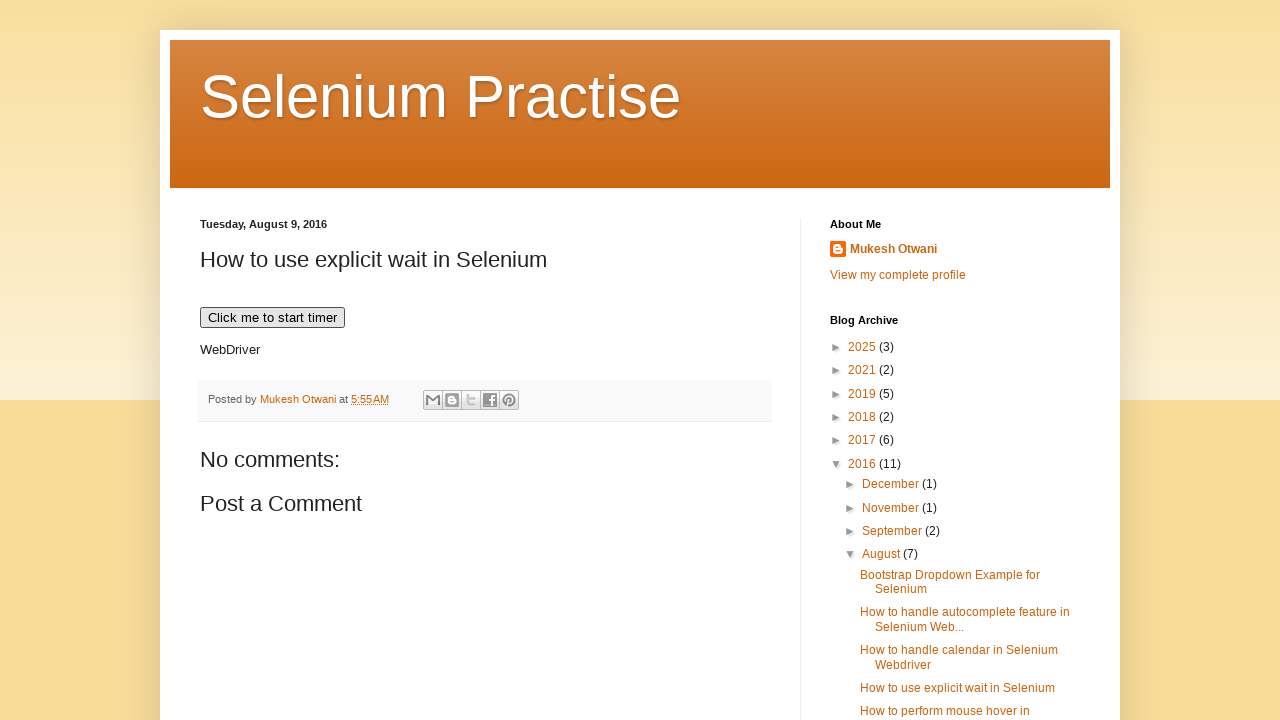